Opens the Ynet news website in the browser

Starting URL: https://www.ynet.co.il

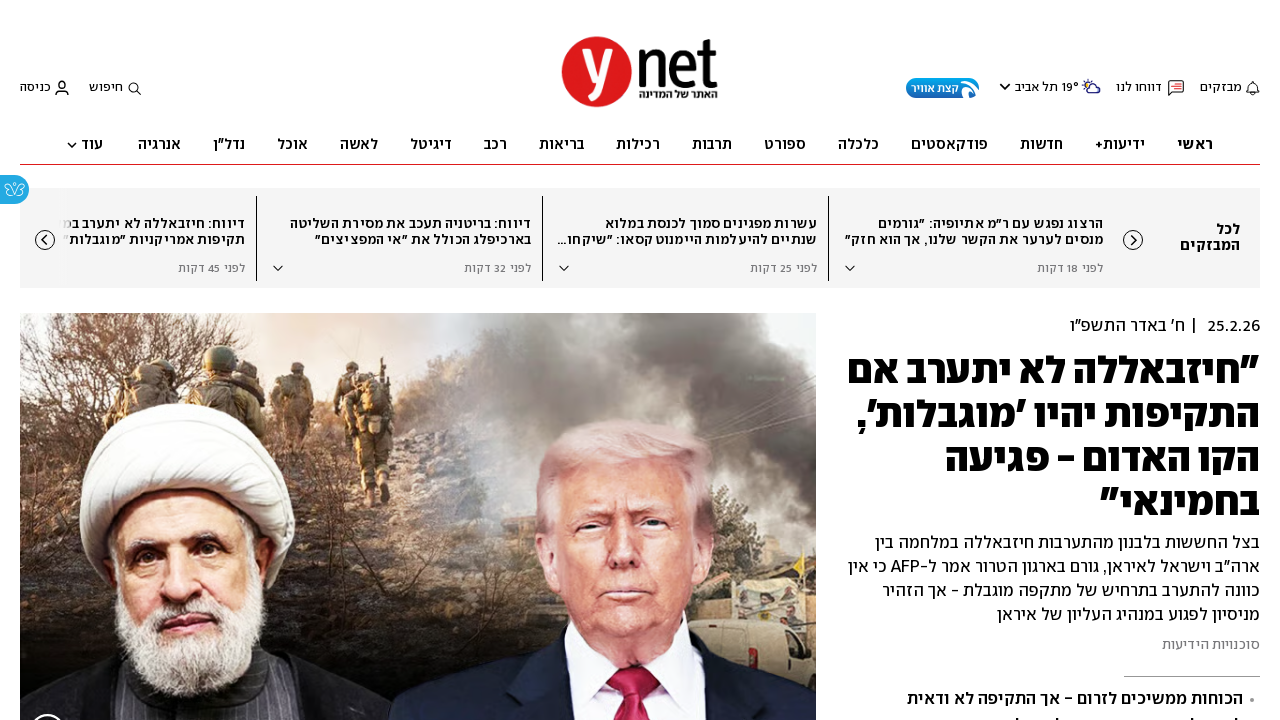

Navigated to Ynet news website (https://www.ynet.co.il)
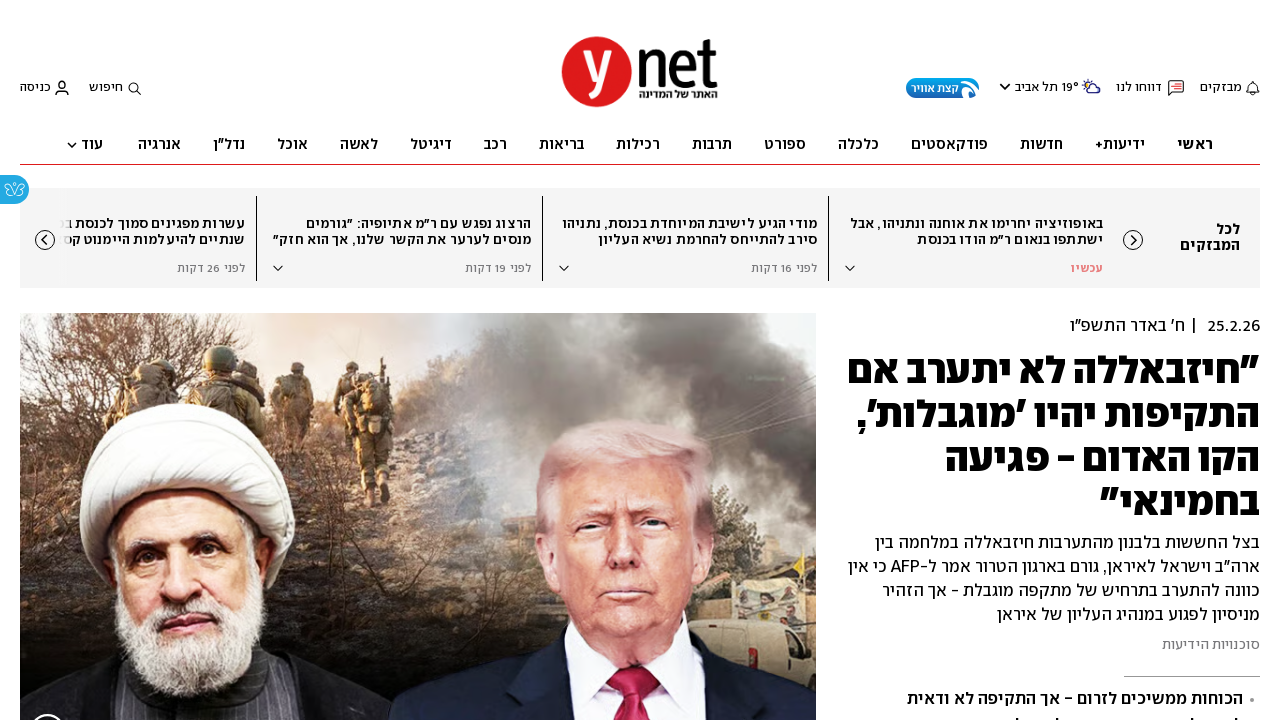

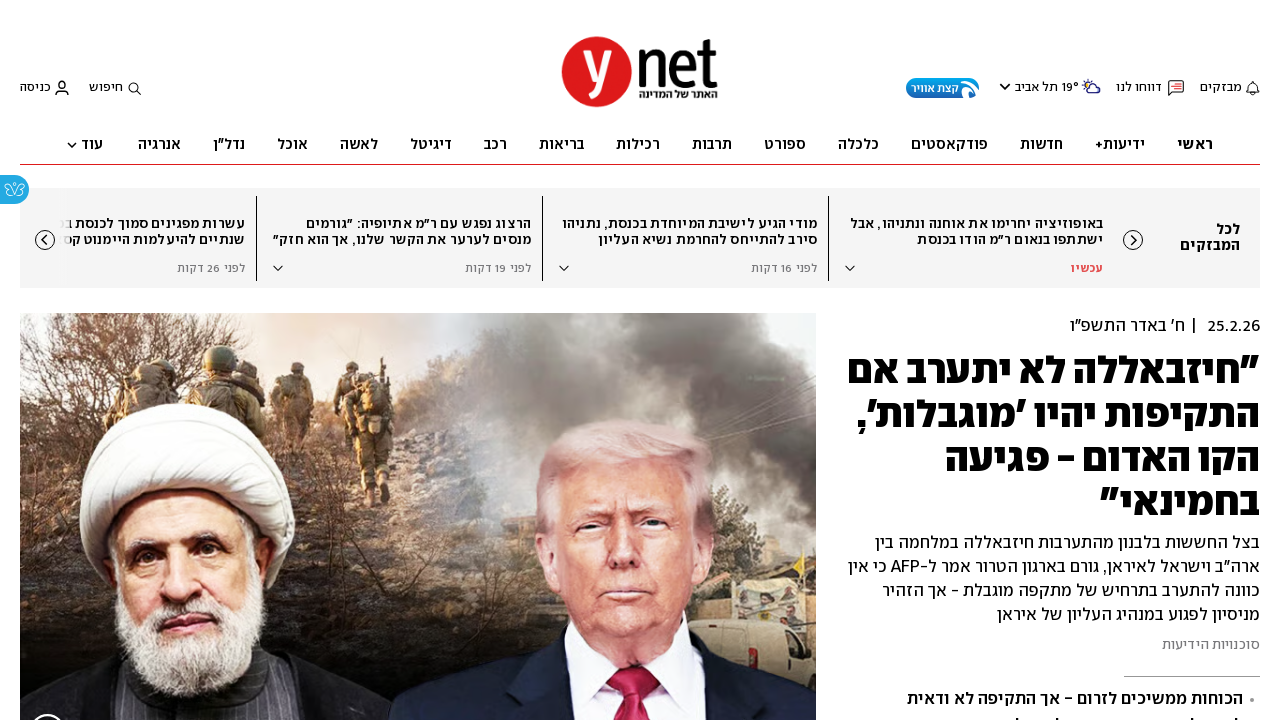